Tests scrolling functionality by scrolling down the page by 500 pixels

Starting URL: https://www.fysiken.nu/sv/

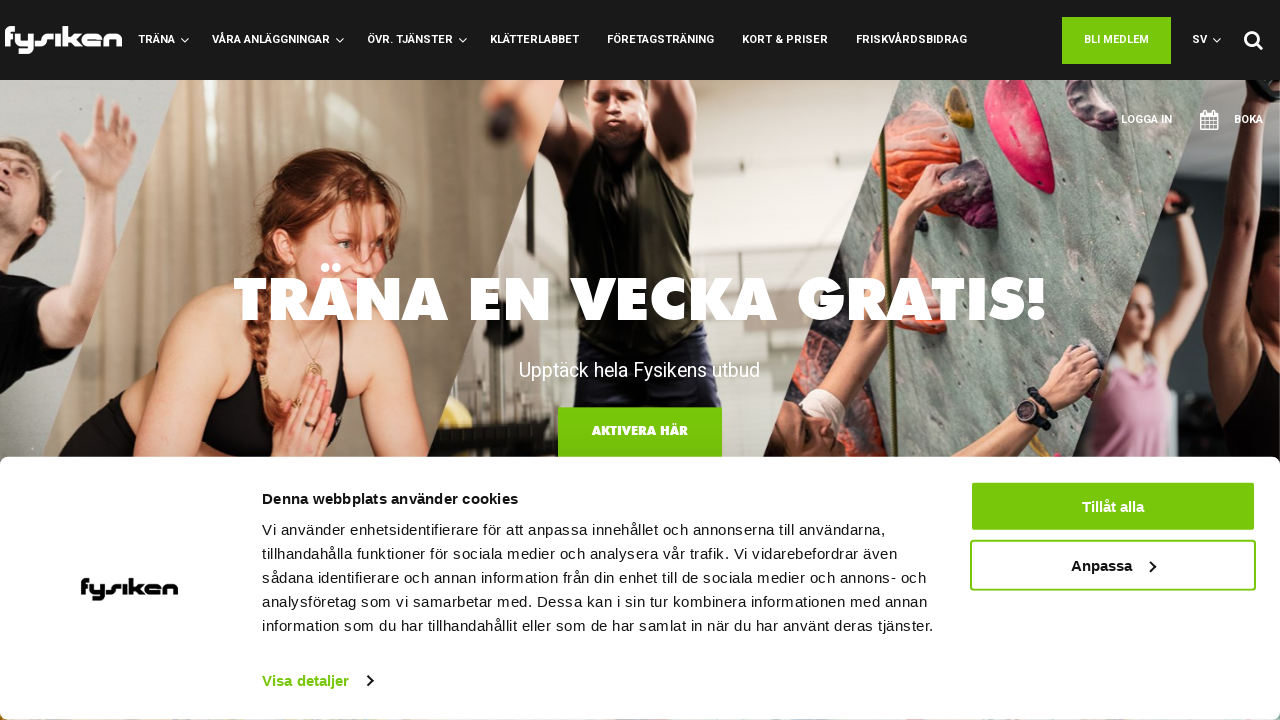

Scrolled down the page by 500 pixels
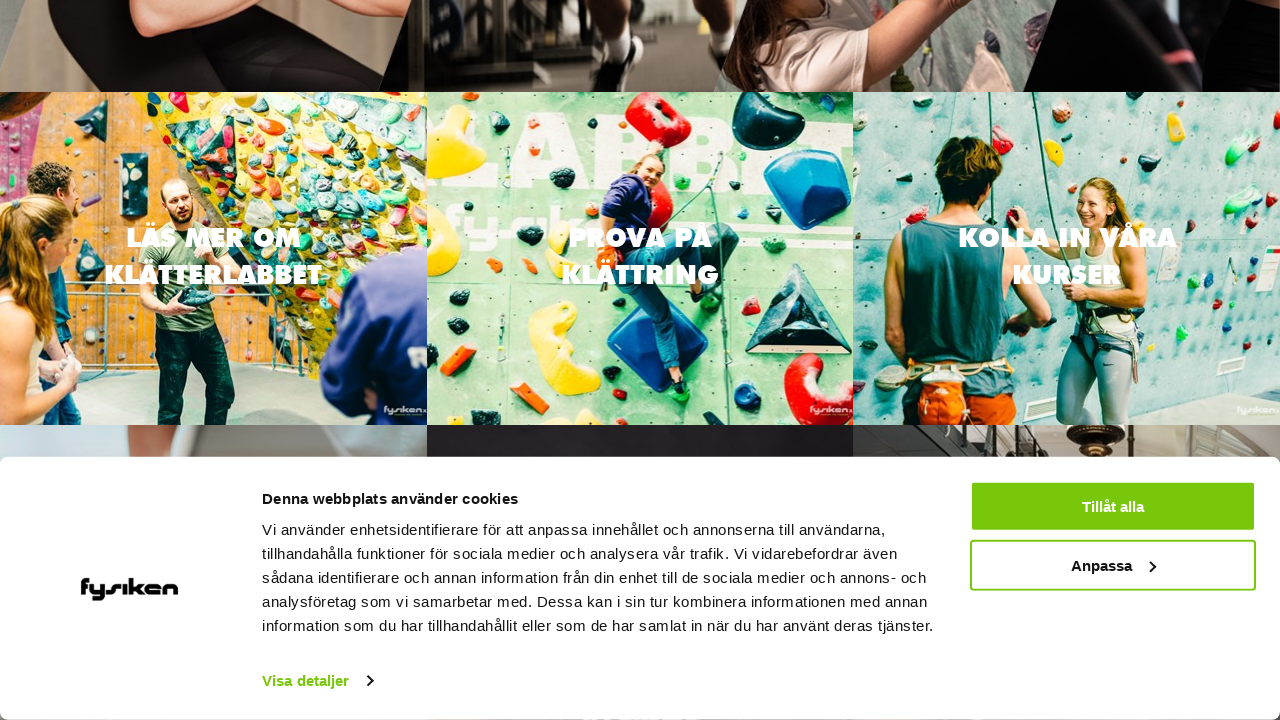

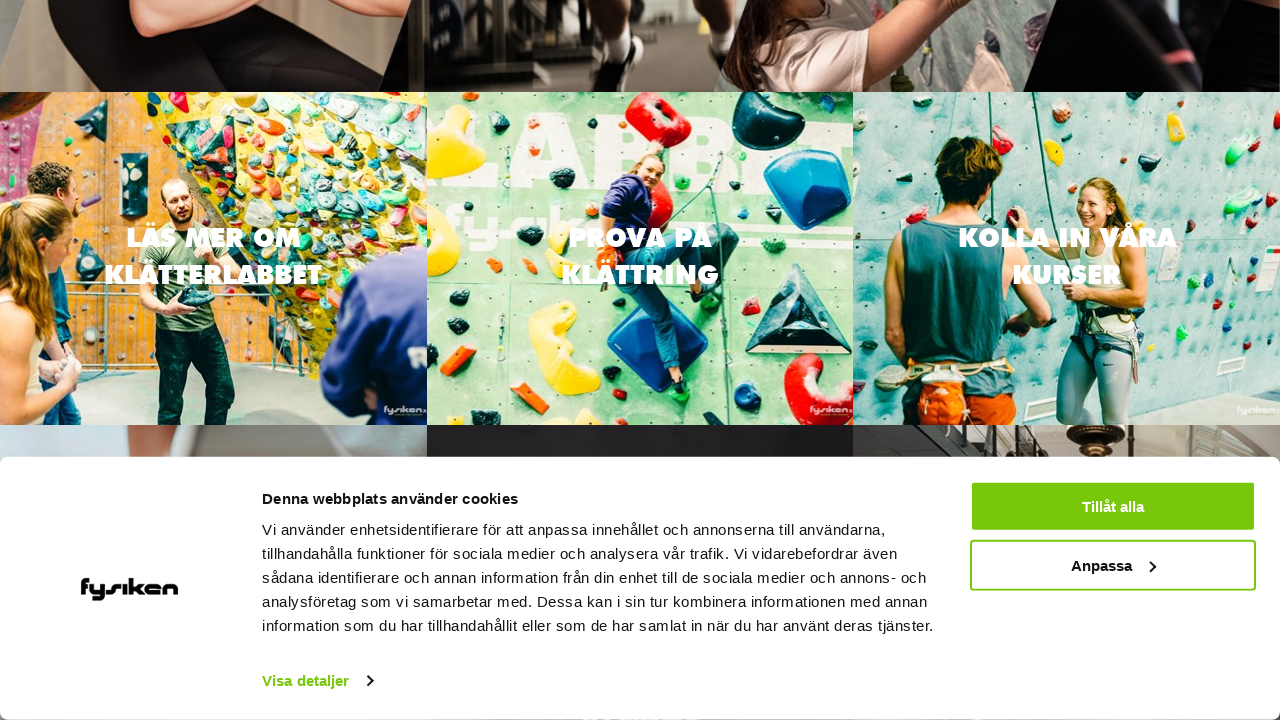